Fills out a text box form with user information (name, email, addresses) and submits it

Starting URL: https://demoqa.com/text-box

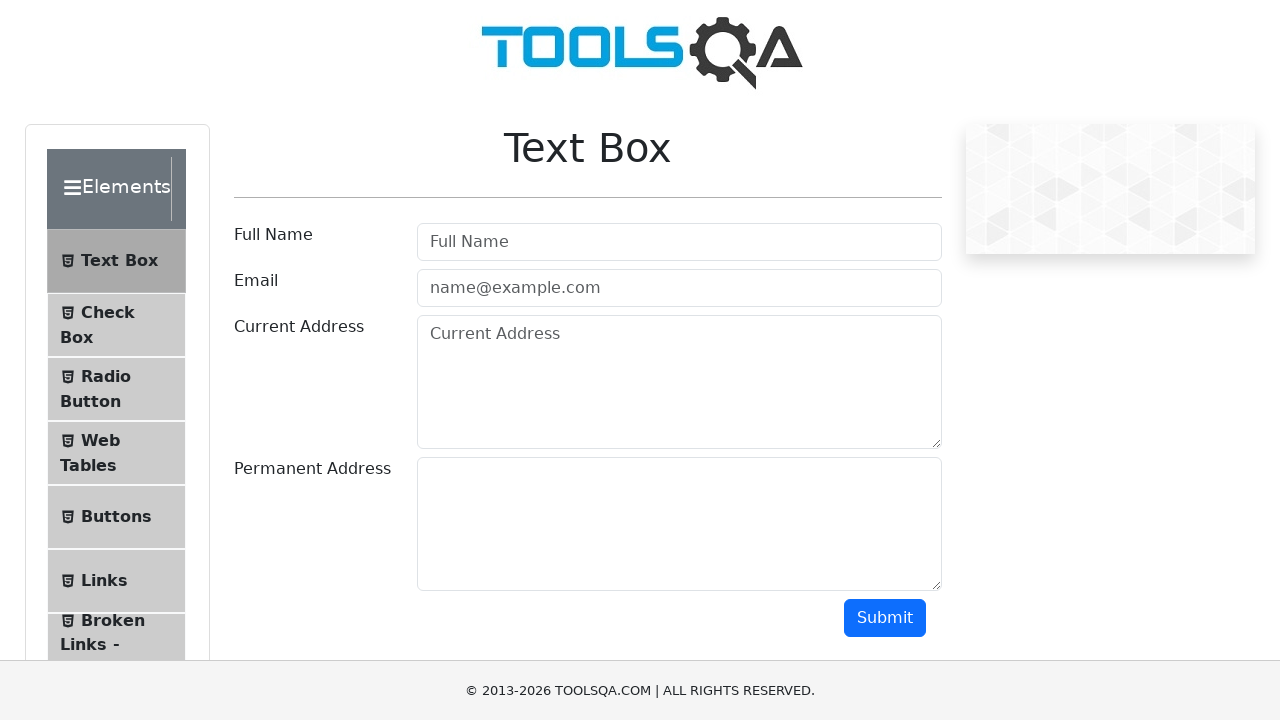

Filled full name field with 'Jon Snow' on //input[@id="userName"]
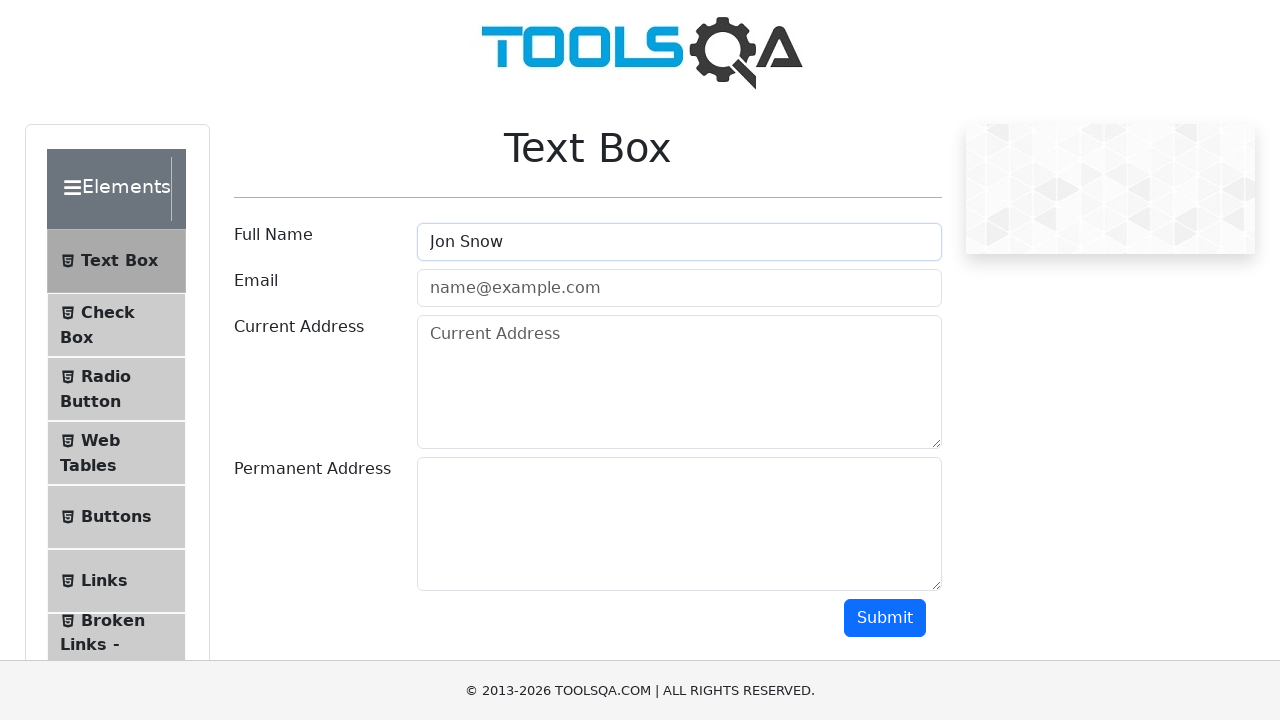

Filled email field with 'testuser@gmail.com' on //input[@id="userEmail"]
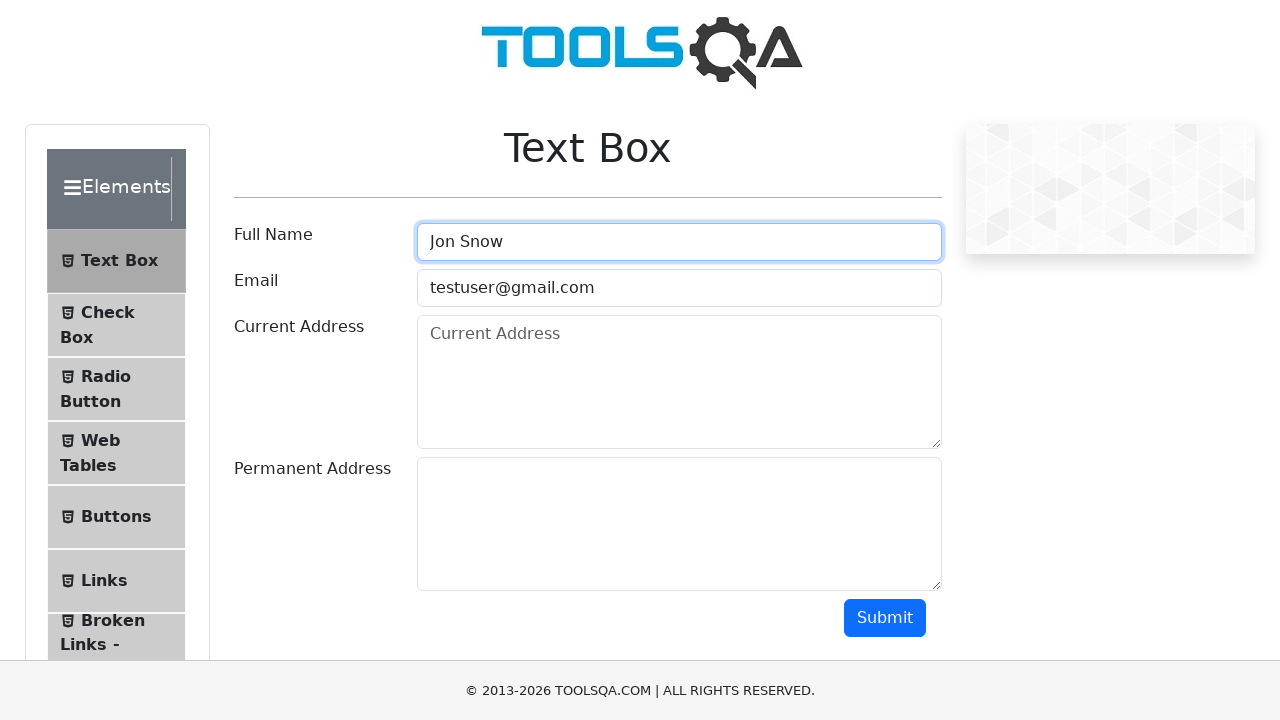

Filled current address field with 'The Wall' on //textarea[@id="currentAddress"]
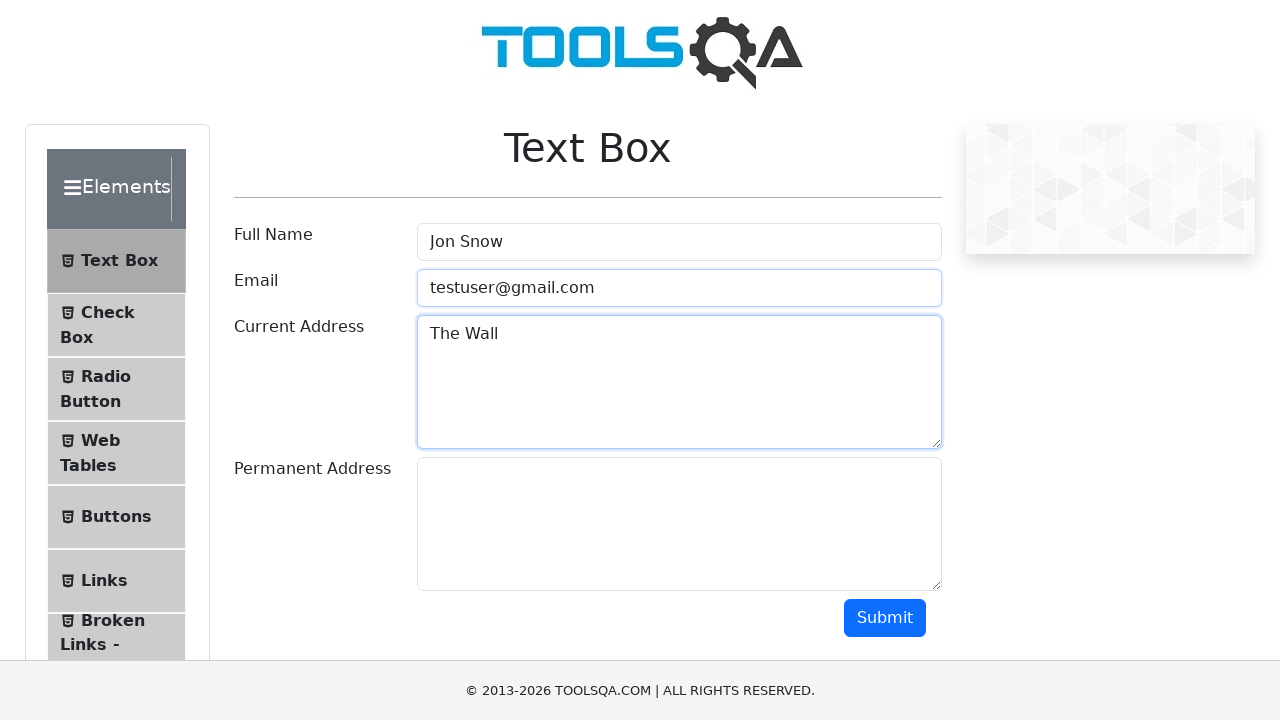

Filled permanent address field with 'Neverland' on //textarea[@id="permanentAddress"]
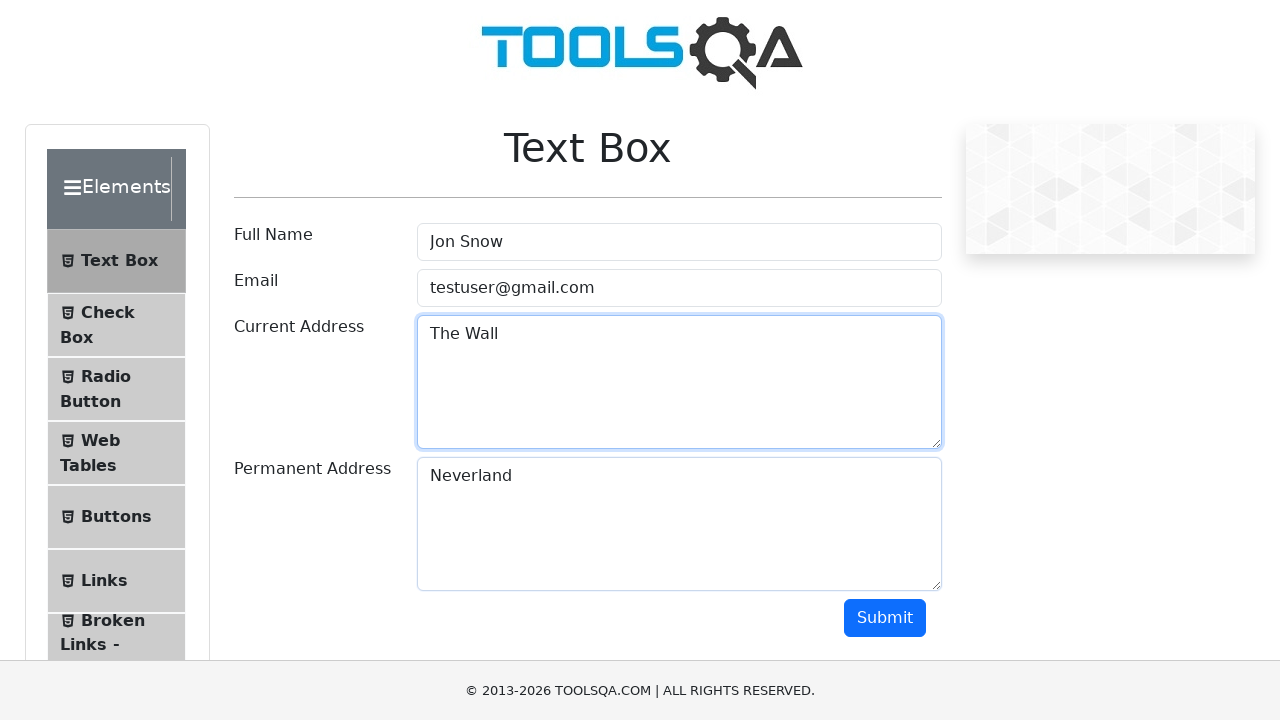

Clicked submit button to submit the form at (885, 618) on xpath=//button[@id="submit"]
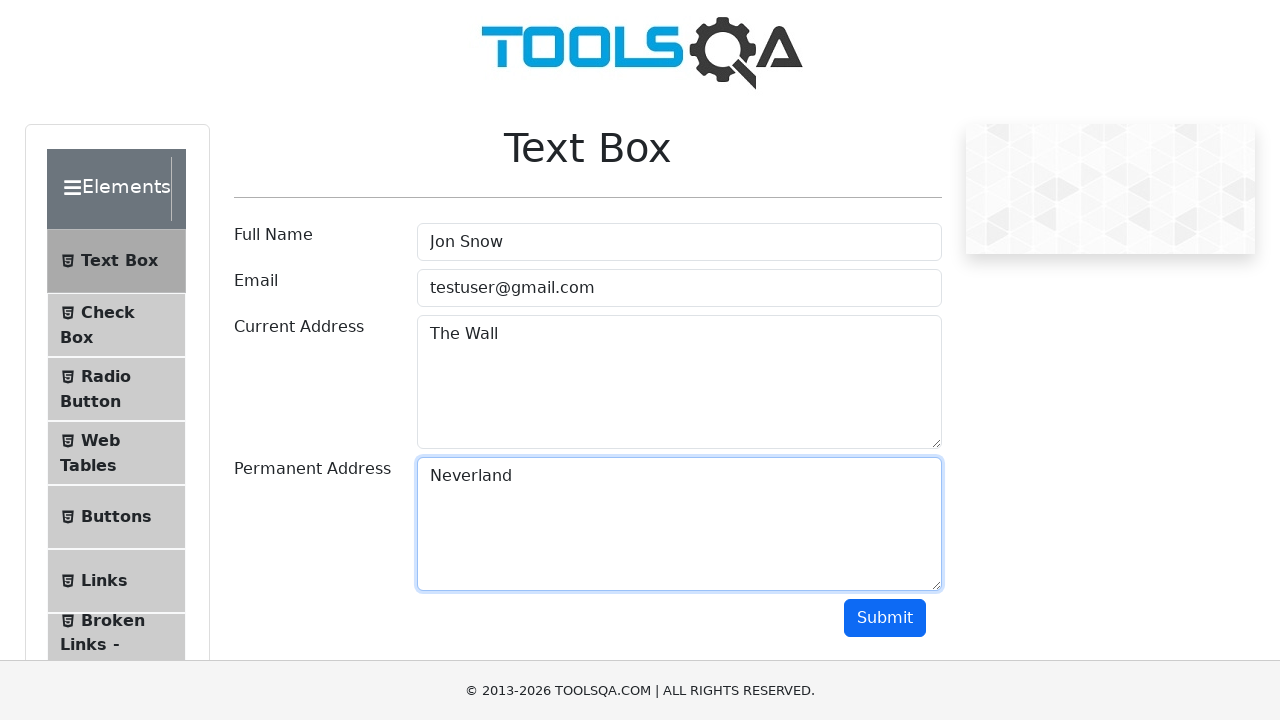

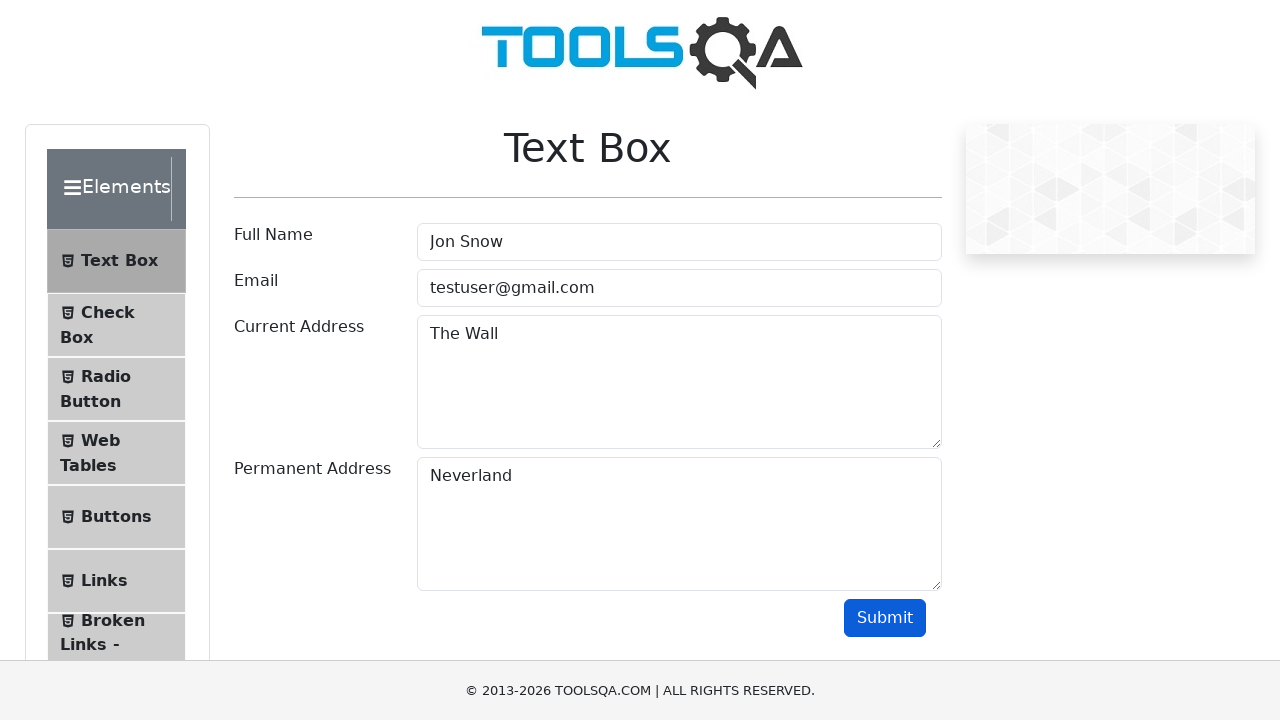